Tests double-click functionality by performing a double-click on a button and verifying the success message appears

Starting URL: https://demoqa.com/buttons

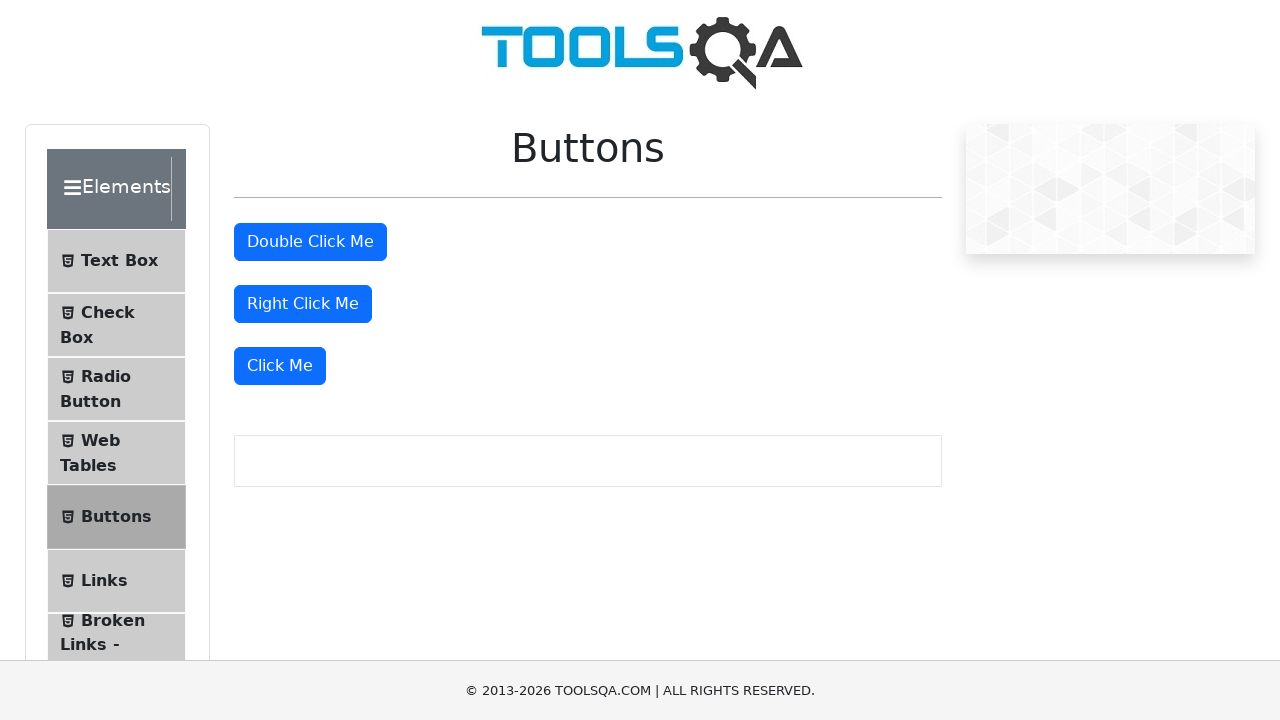

Performed double-click on the double click button at (310, 242) on #doubleClickBtn
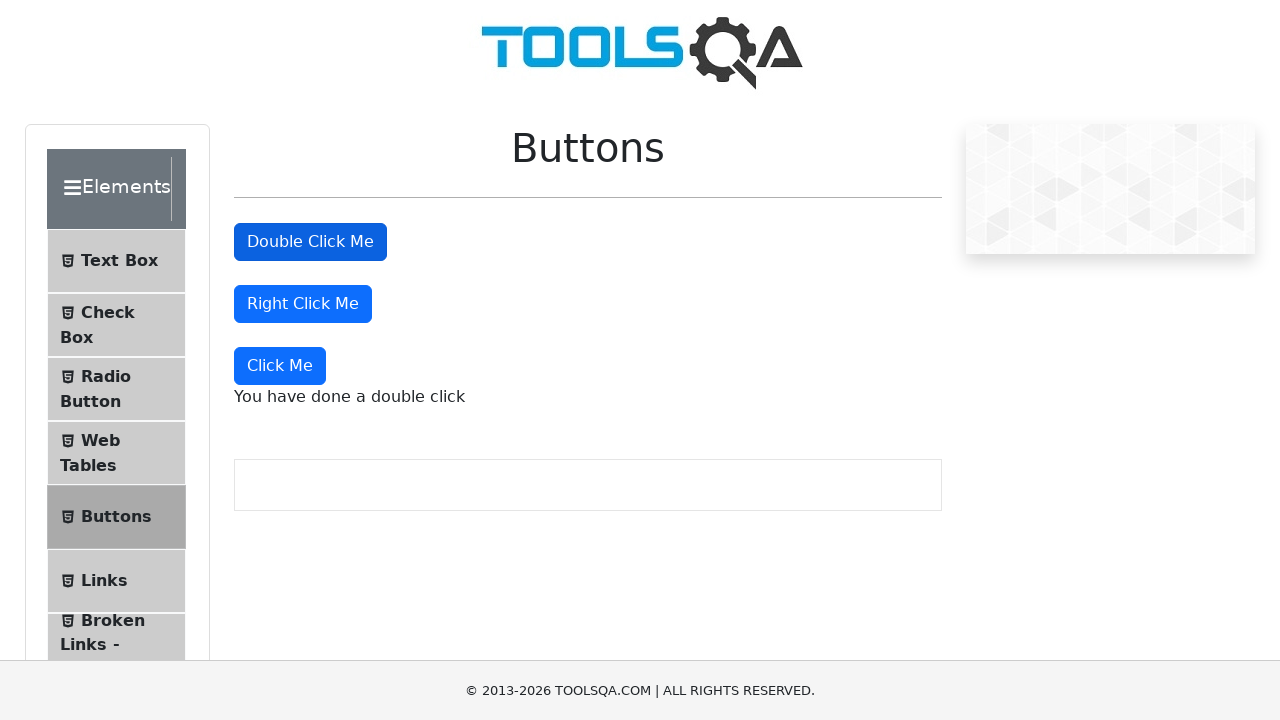

Double-click success message appeared
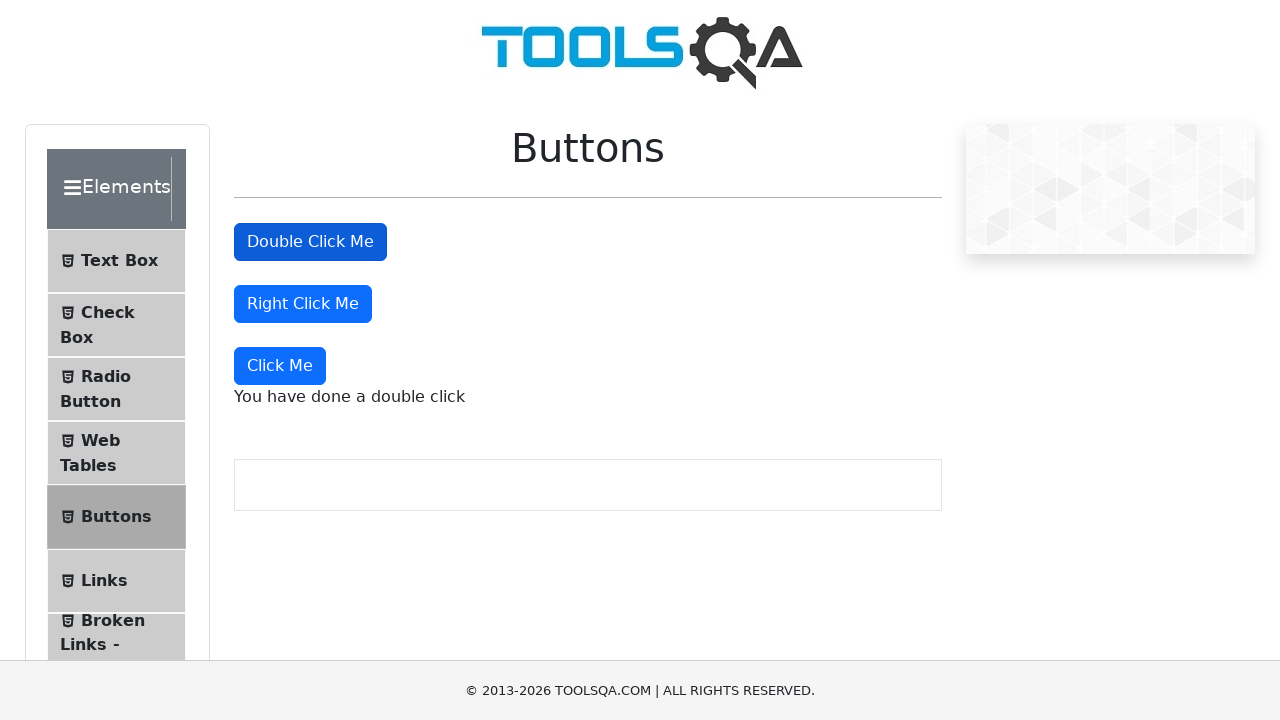

Verified success message text is 'You have done a double click'
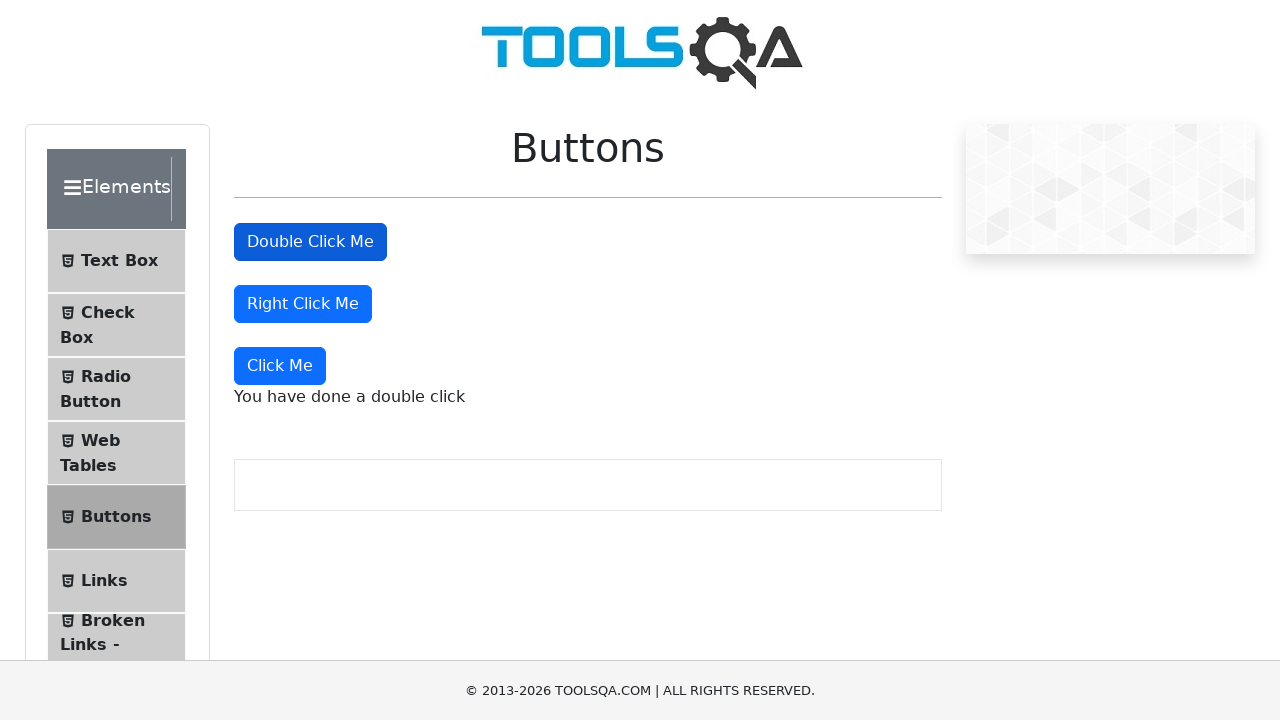

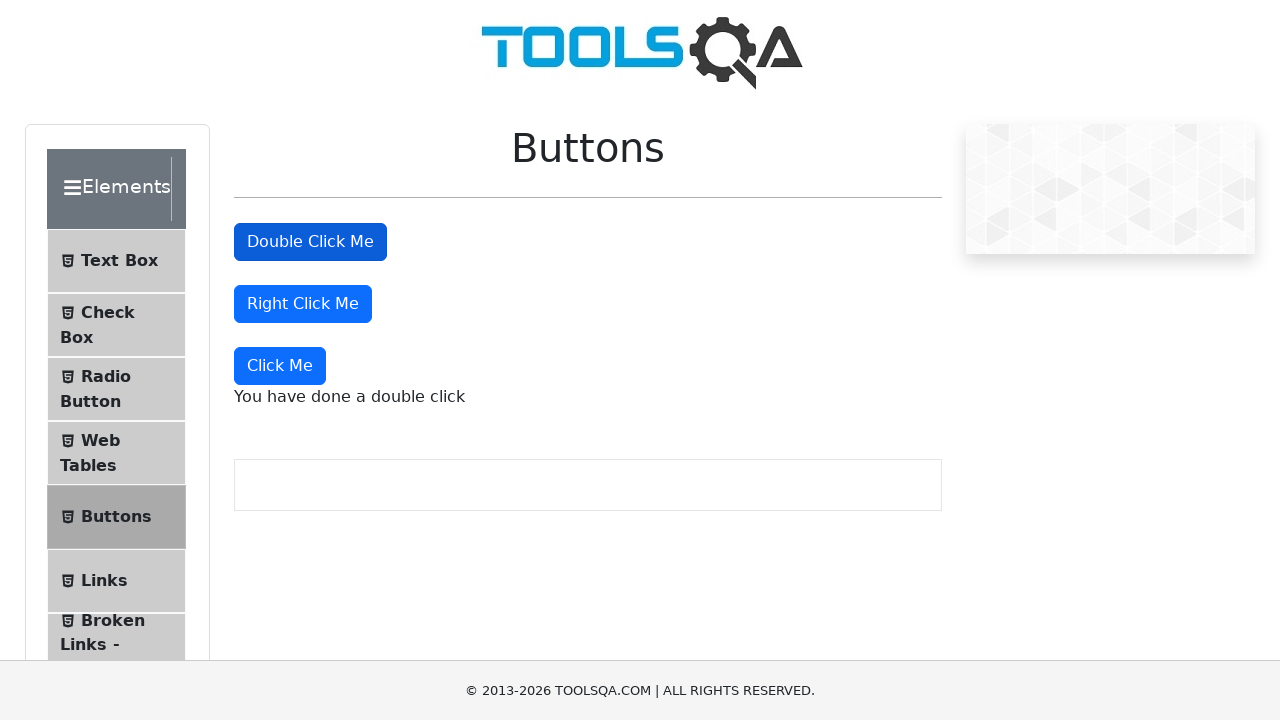